Tests dropdown menu by clicking the dropdown button and selecting the autocomplete option.

Starting URL: http://formy-project.herokuapp.com/dropdown

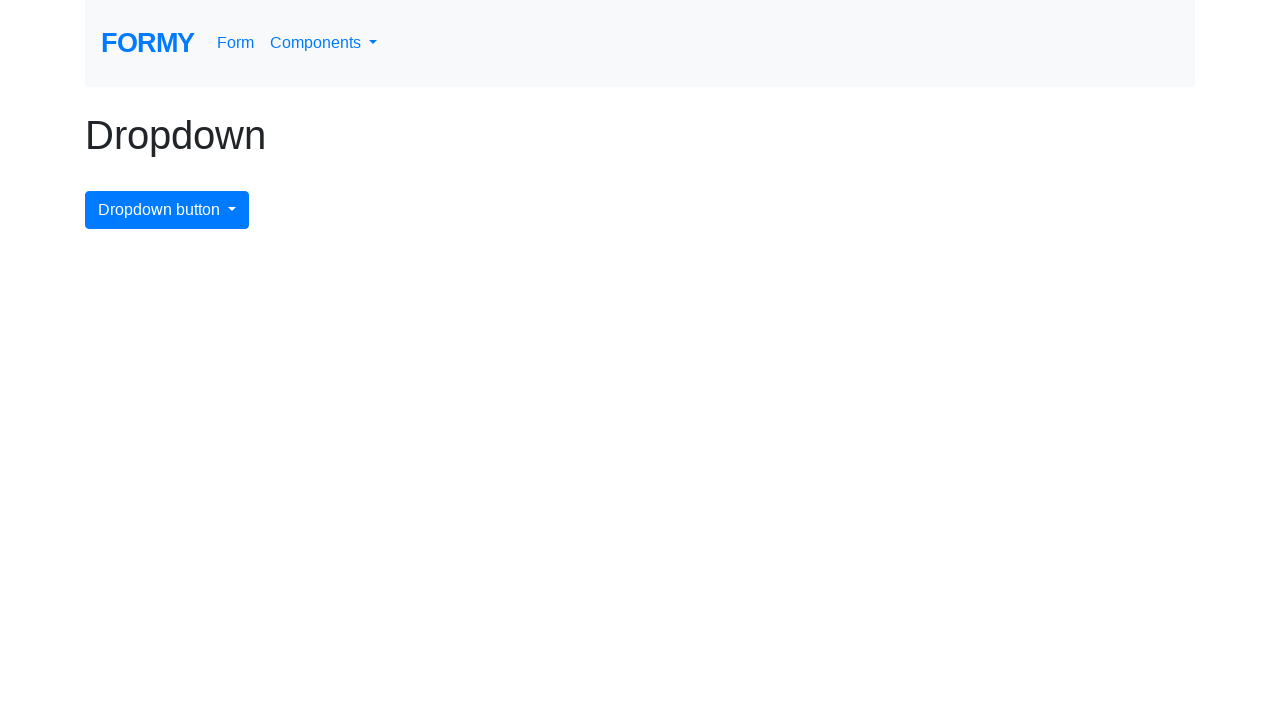

Clicked dropdown menu button at (167, 210) on #dropdownMenuButton
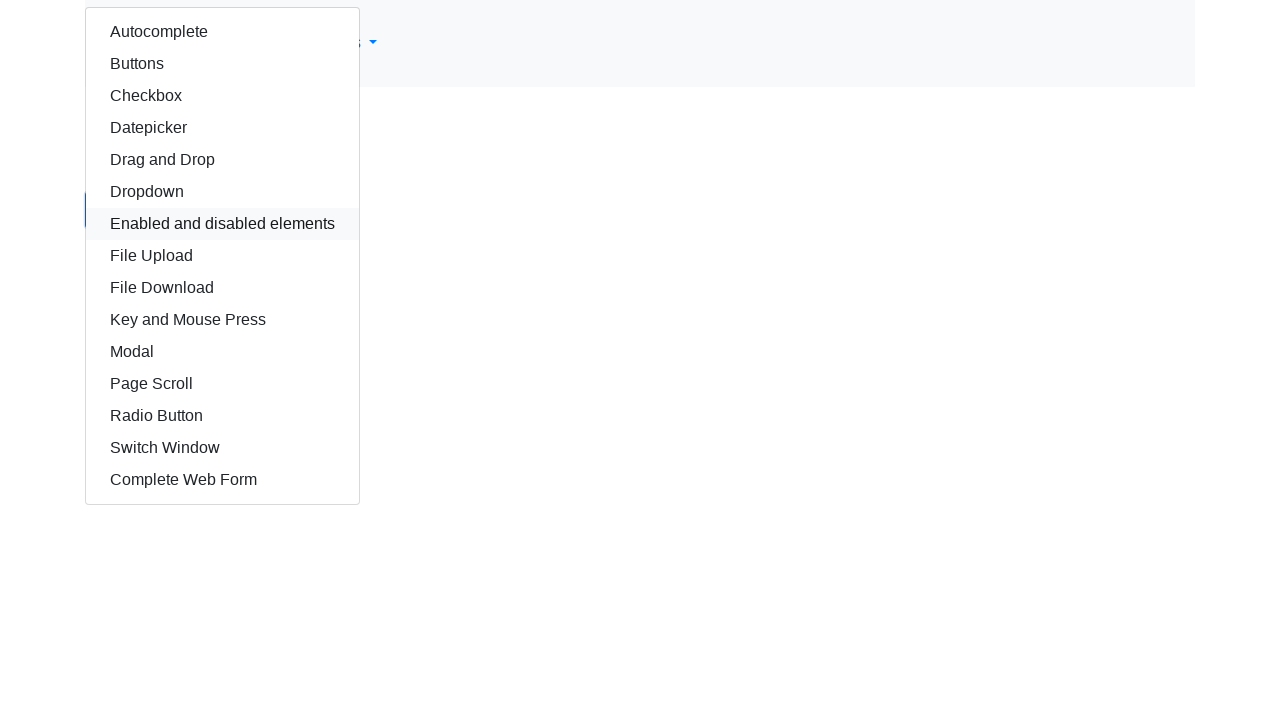

Selected autocomplete option from dropdown at (222, 32) on #autocomplete
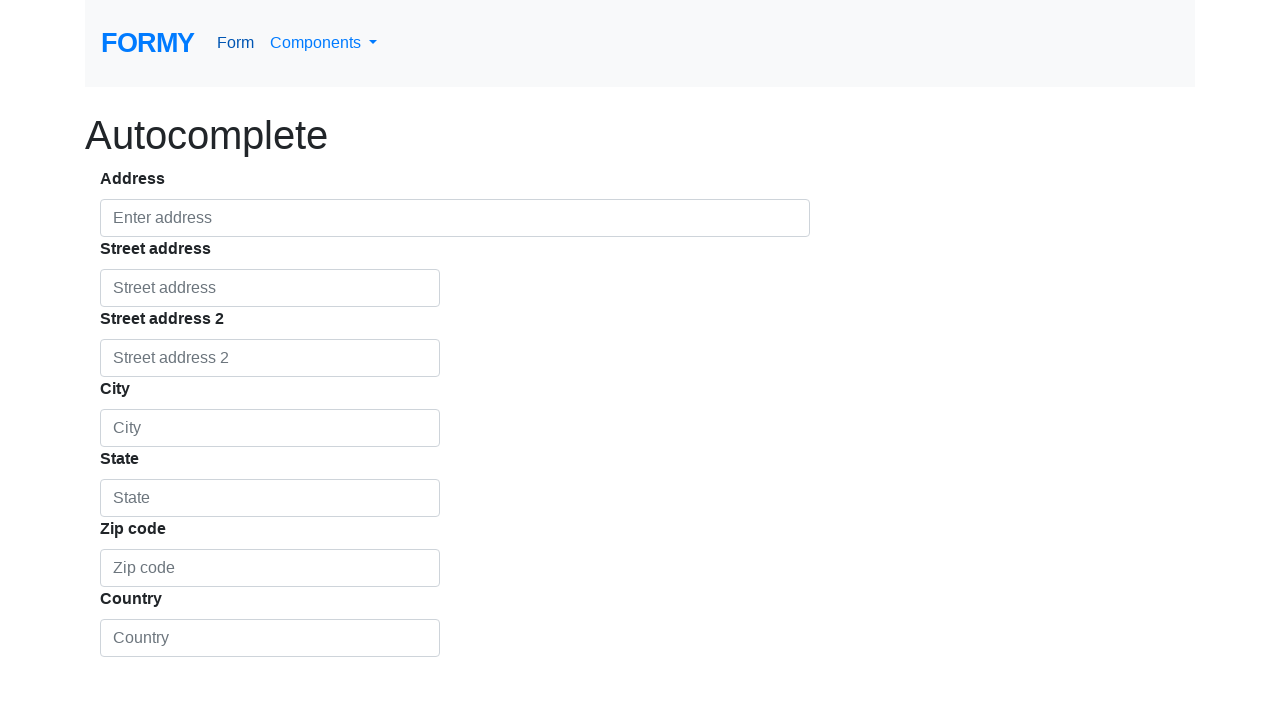

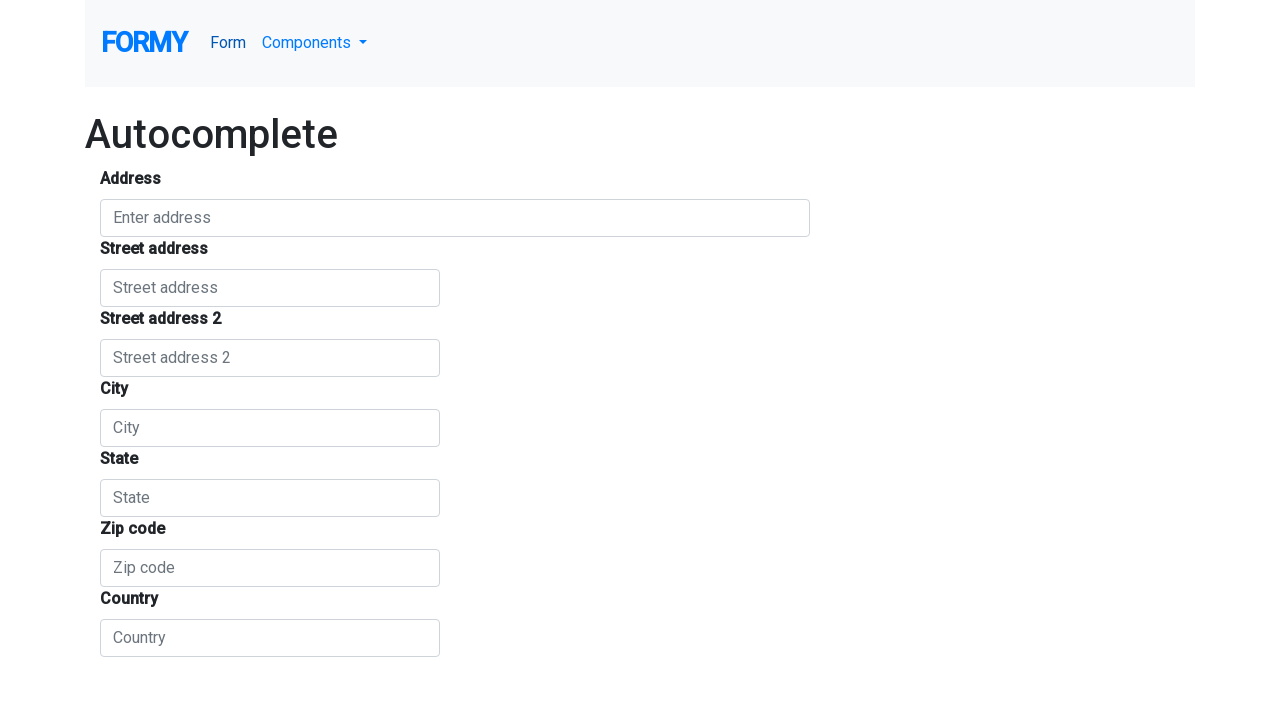